Tests the basket functionality by navigating through shop arrivals, adding items to basket, and verifying the view basket button appears

Starting URL: https://practice.automationtesting.in/

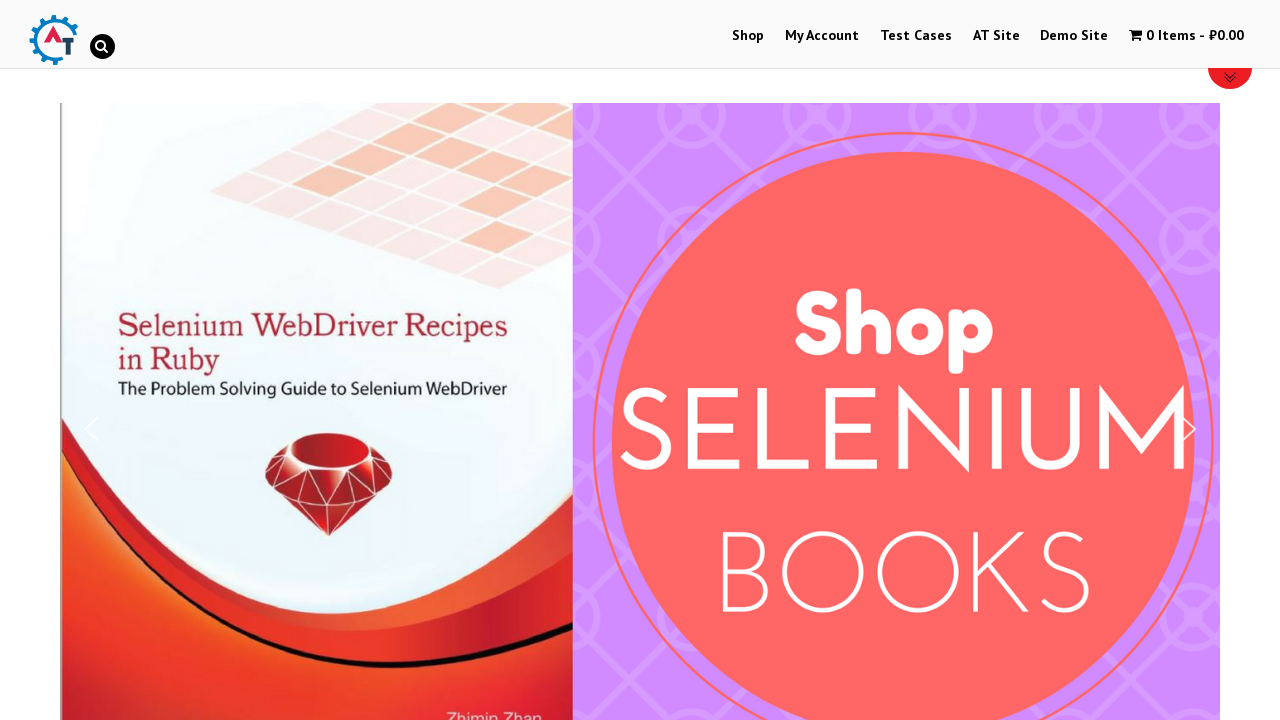

Clicked Shop button in navigation at (748, 36) on xpath=//html/body/div[1]/div[1]/header/div[2]/nav/ul/li[1]/a
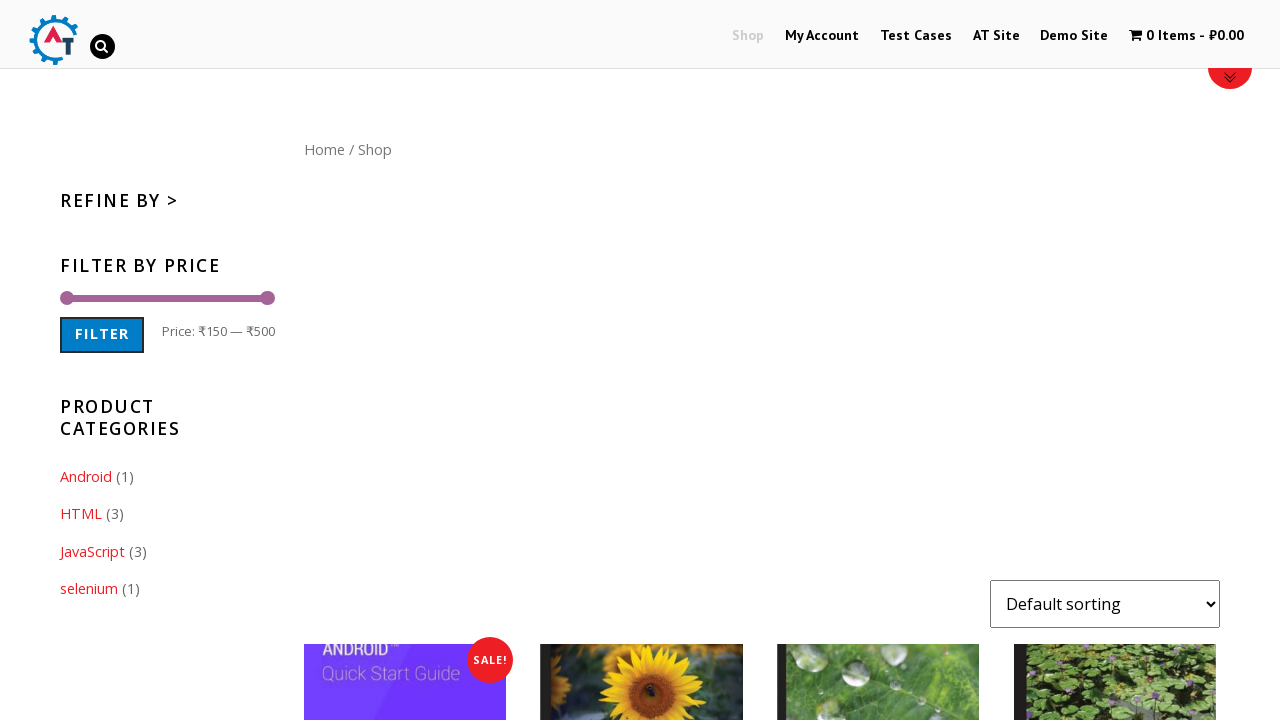

Clicked Home button to return to home page at (53, 40) on xpath=//html/body/div[1]/div[1]/header/div[1]/div/a/img
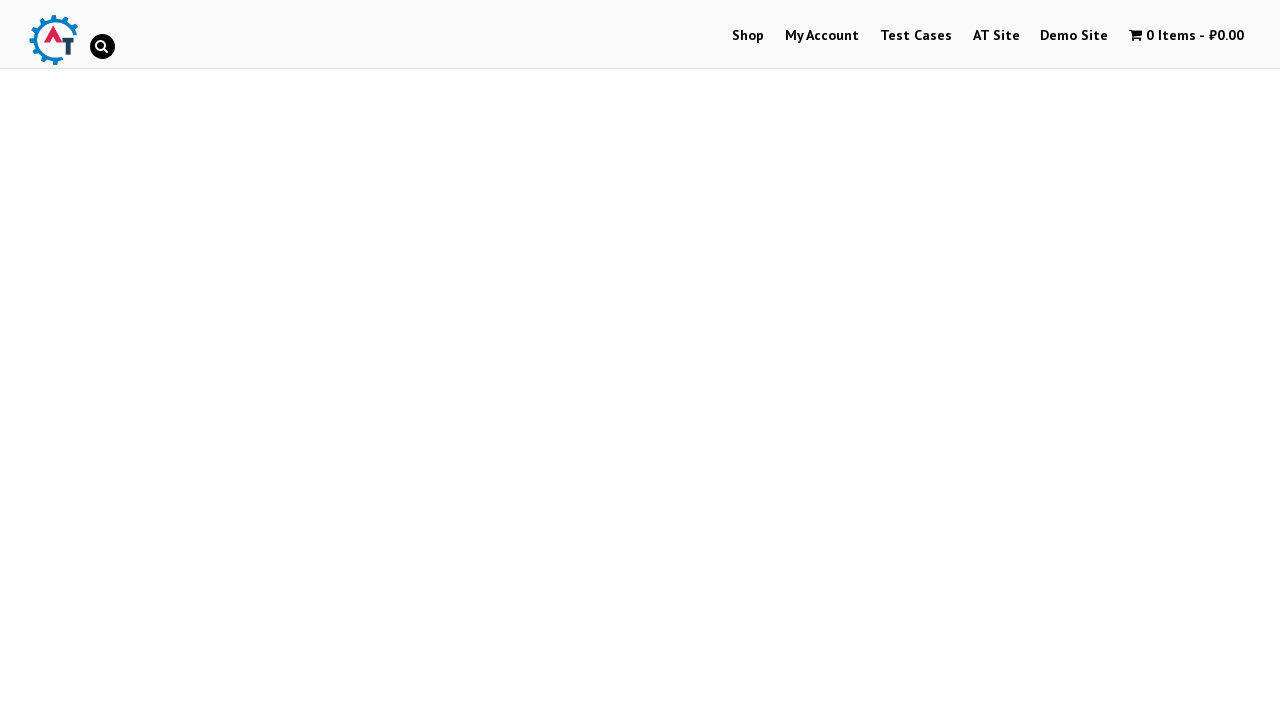

Located 3 arrival items on home page
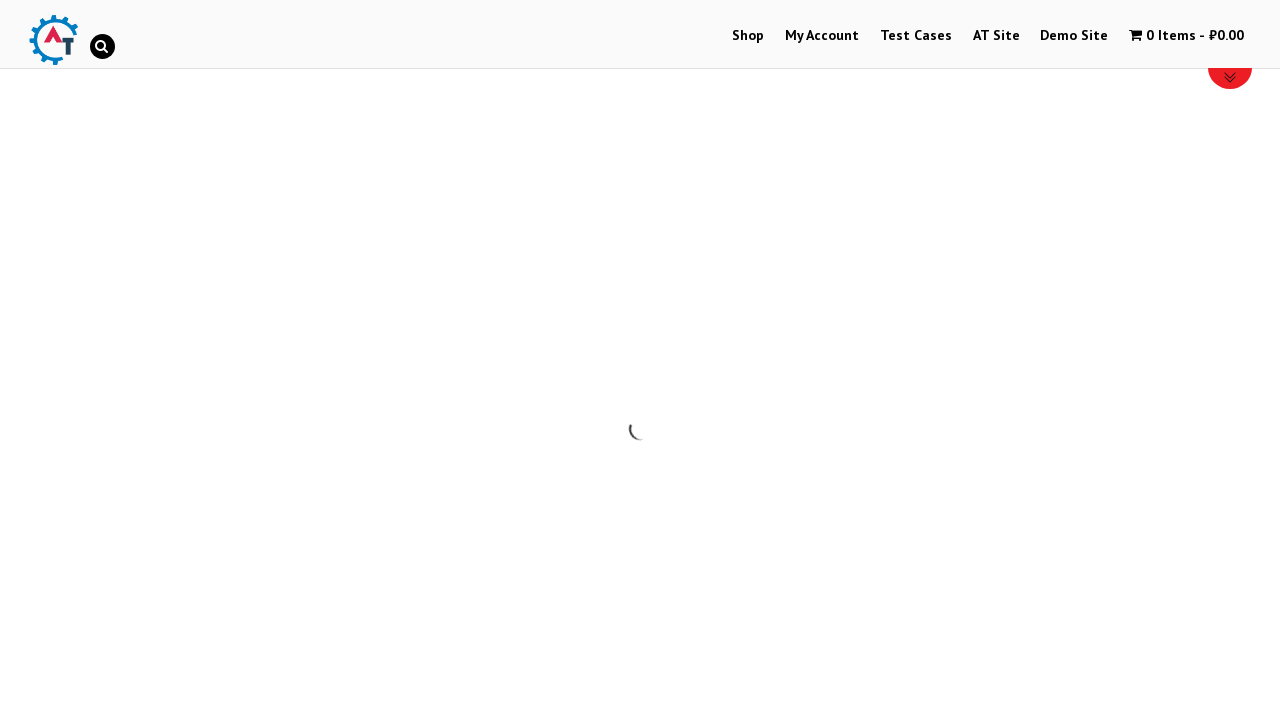

Clicked on arrival item #1 at (241, 361) on //*[@id="themify_builder_content-22"]/div[2]/div/div/div/div/div[2]/div >> nth=0
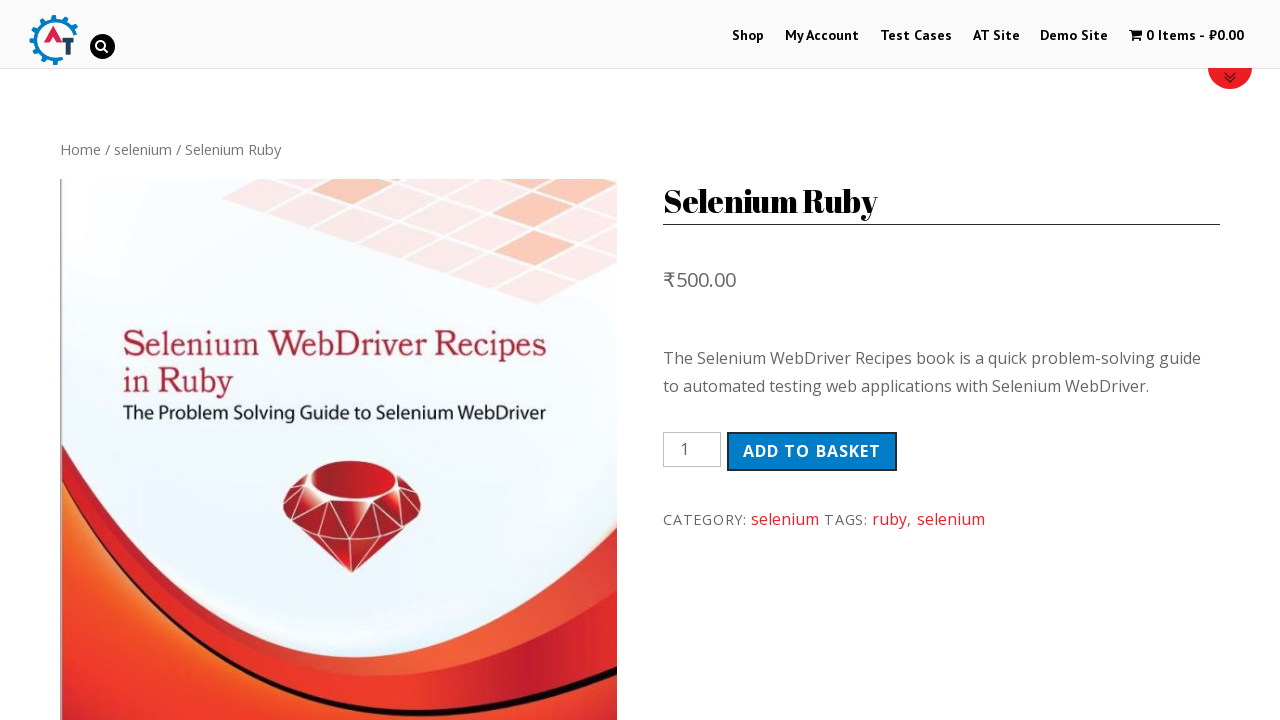

Clicked 'Add to Basket' button for arrival item #1 at (812, 451) on //*[@id="product-160"]/div[2]/form/button
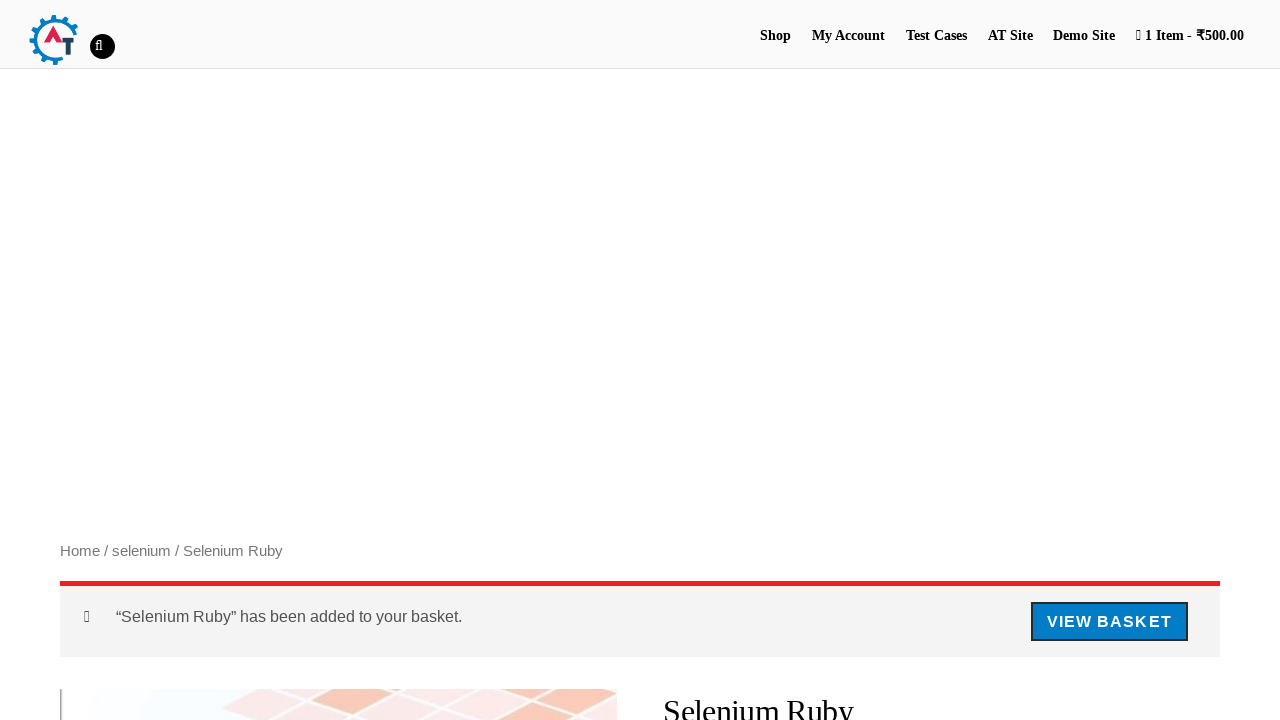

View Basket button appeared after adding item to basket
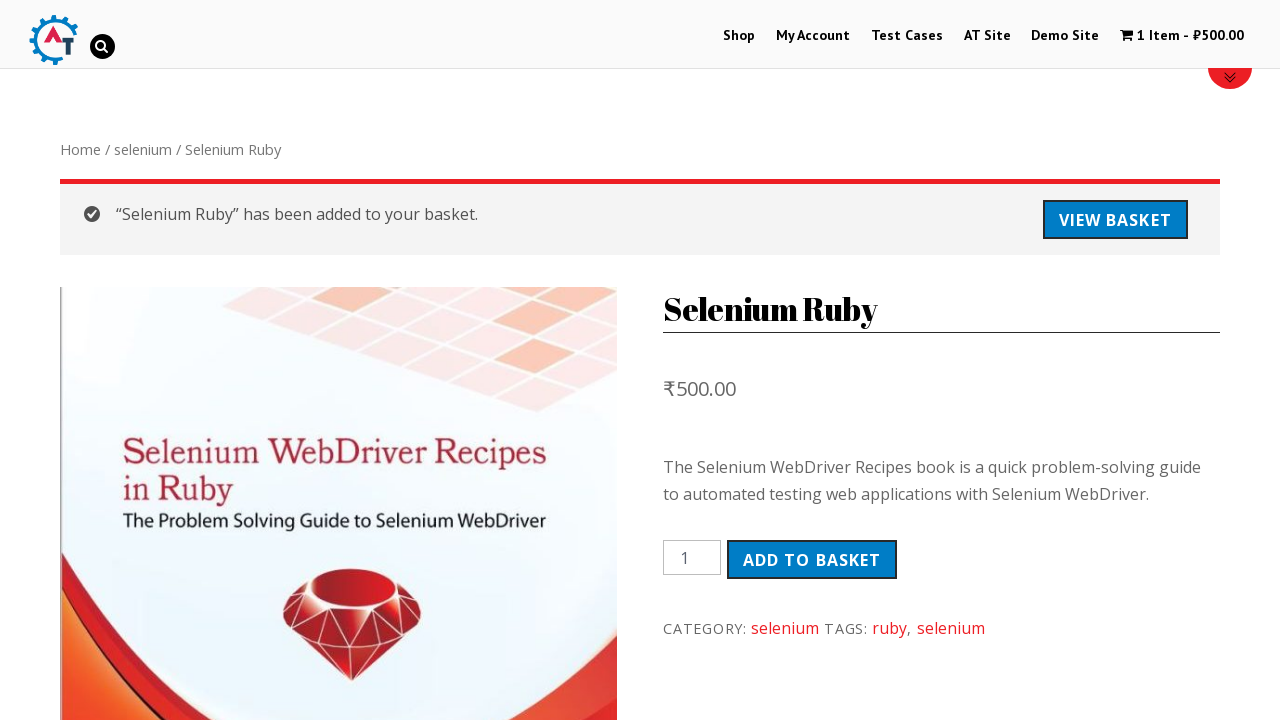

Clicked Home button to return for next iteration at (53, 40) on xpath=//html/body/div[1]/div[1]/header/div[1]/div/a/img
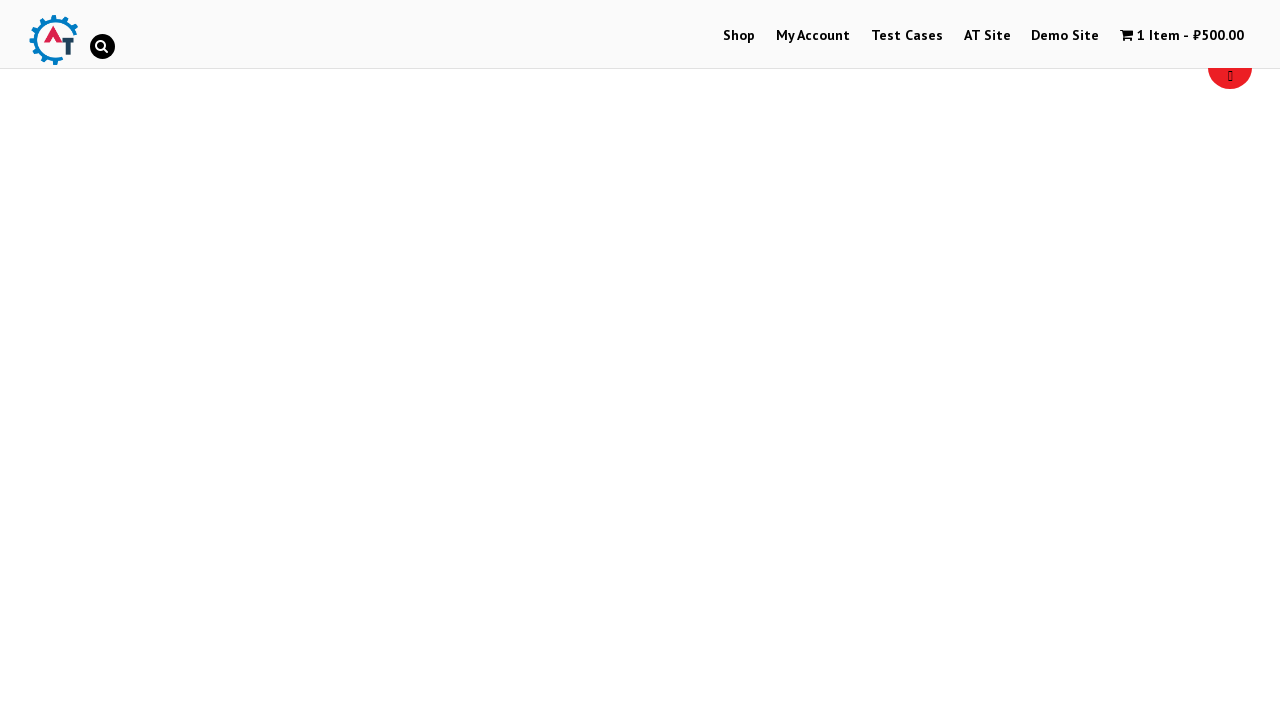

Clicked on arrival item #2 at (640, 360) on //*[@id="themify_builder_content-22"]/div[2]/div/div/div/div/div[2]/div >> nth=1
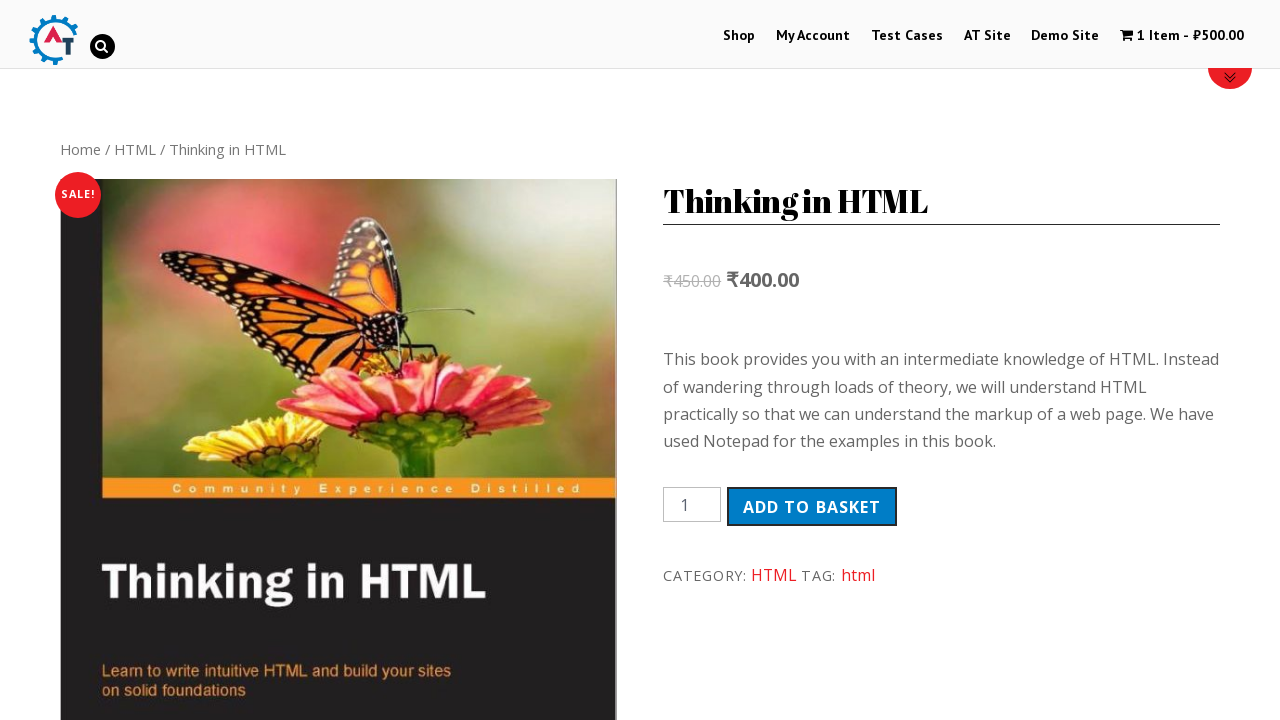

Clicked 'Add to Basket' button for arrival item #2 at (812, 507) on //*[@id="product-163"]/div[2]/form/button
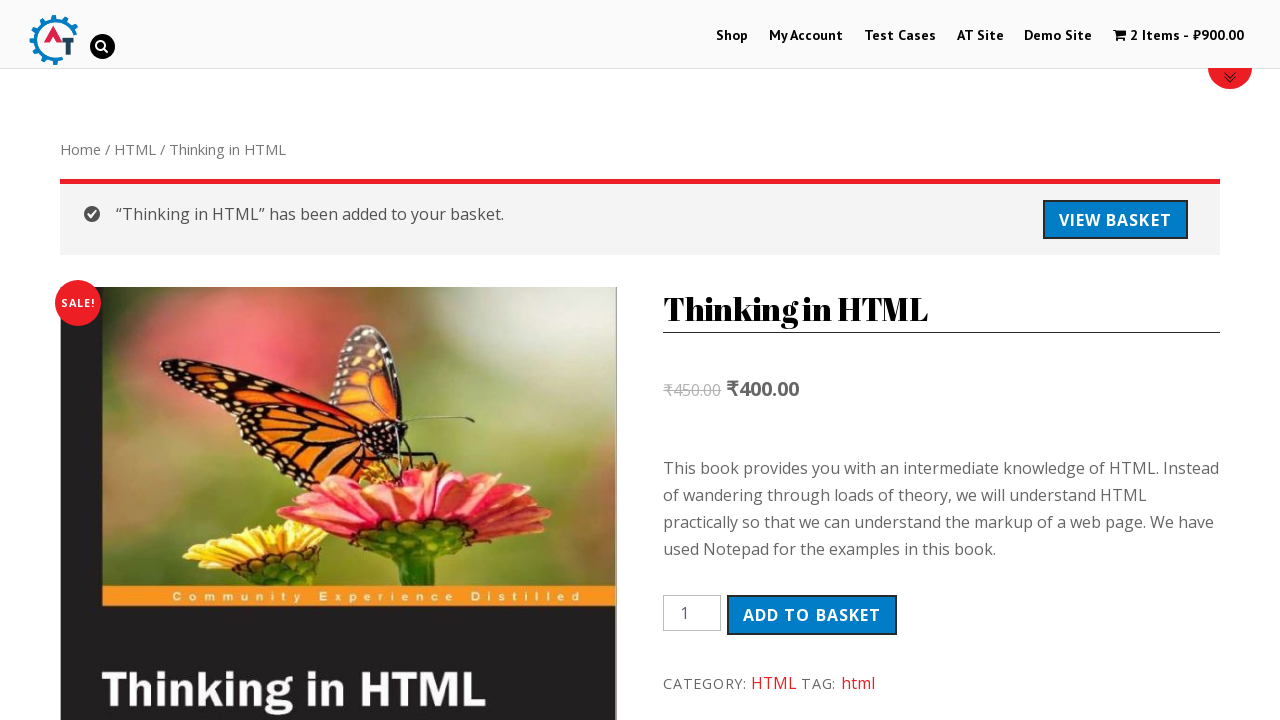

View Basket button appeared after adding item to basket
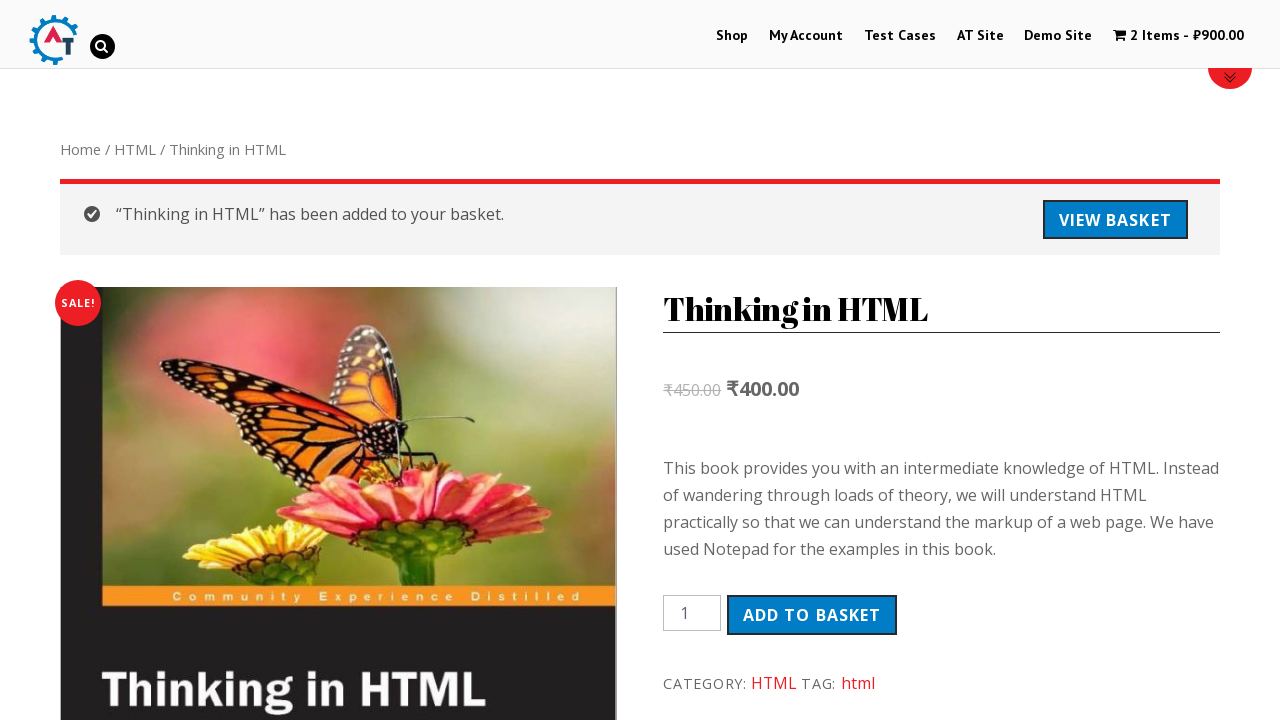

Clicked Home button to return for next iteration at (53, 40) on xpath=//html/body/div[1]/div[1]/header/div[1]/div/a/img
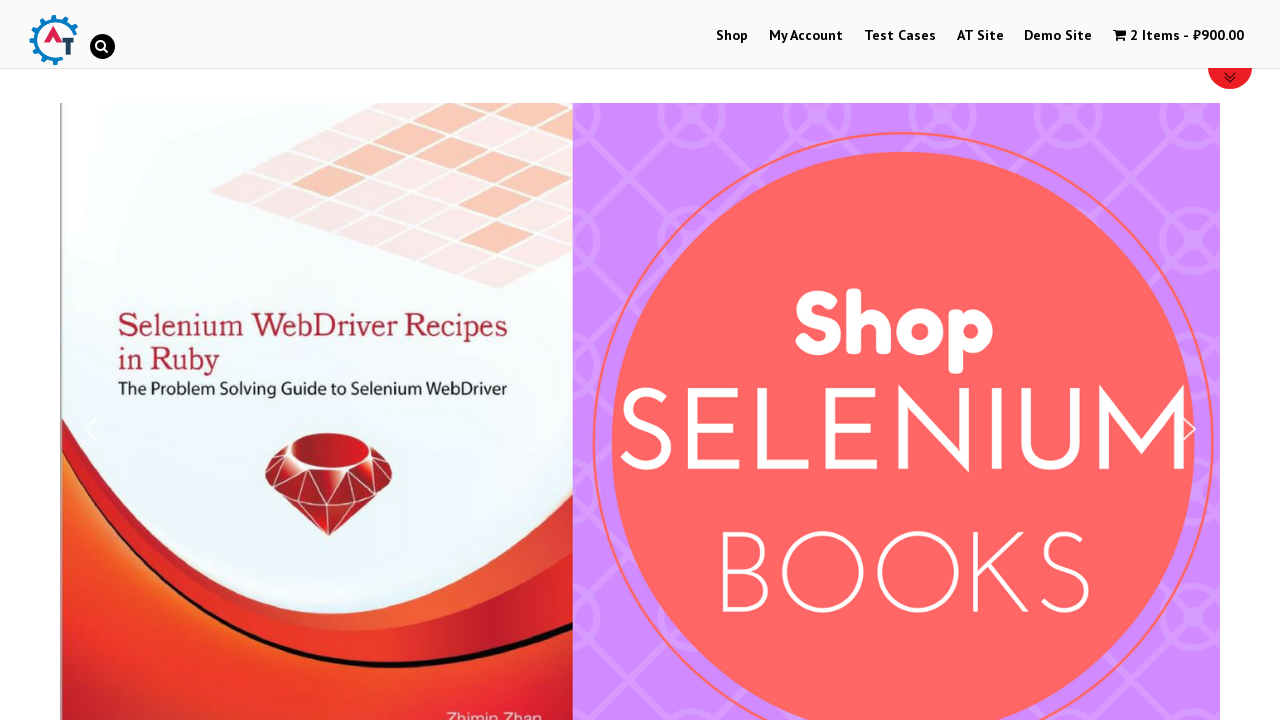

Clicked on arrival item #3 at (1039, 361) on //*[@id="themify_builder_content-22"]/div[2]/div/div/div/div/div[2]/div >> nth=2
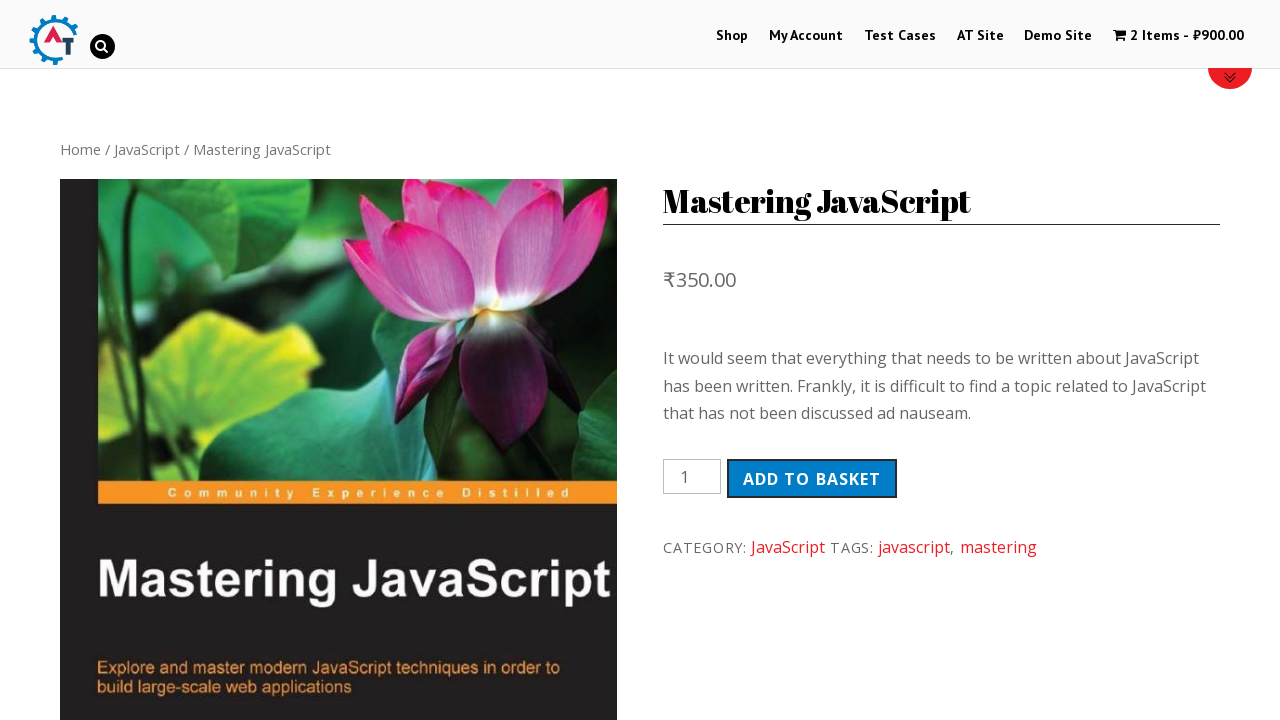

Clicked 'Add to Basket' button for arrival item #3 at (812, 479) on //*[@id="product-165"]/div[2]/form/button
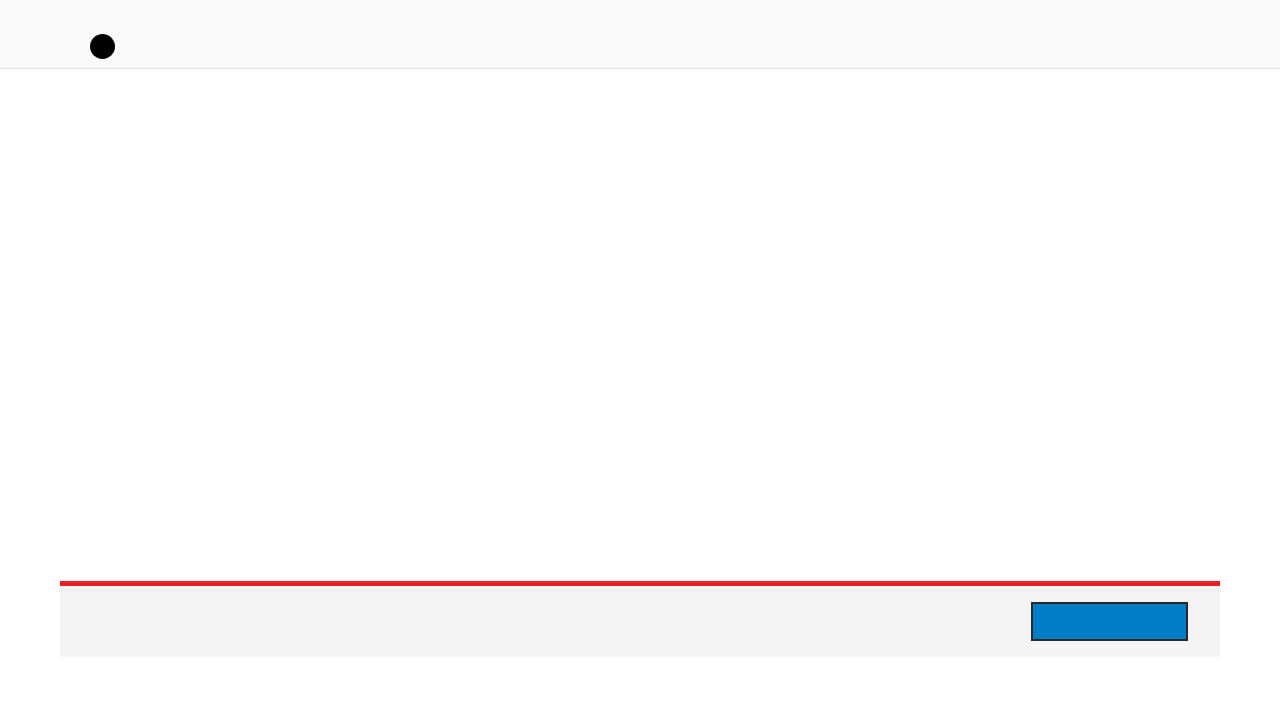

View Basket button appeared after adding item to basket
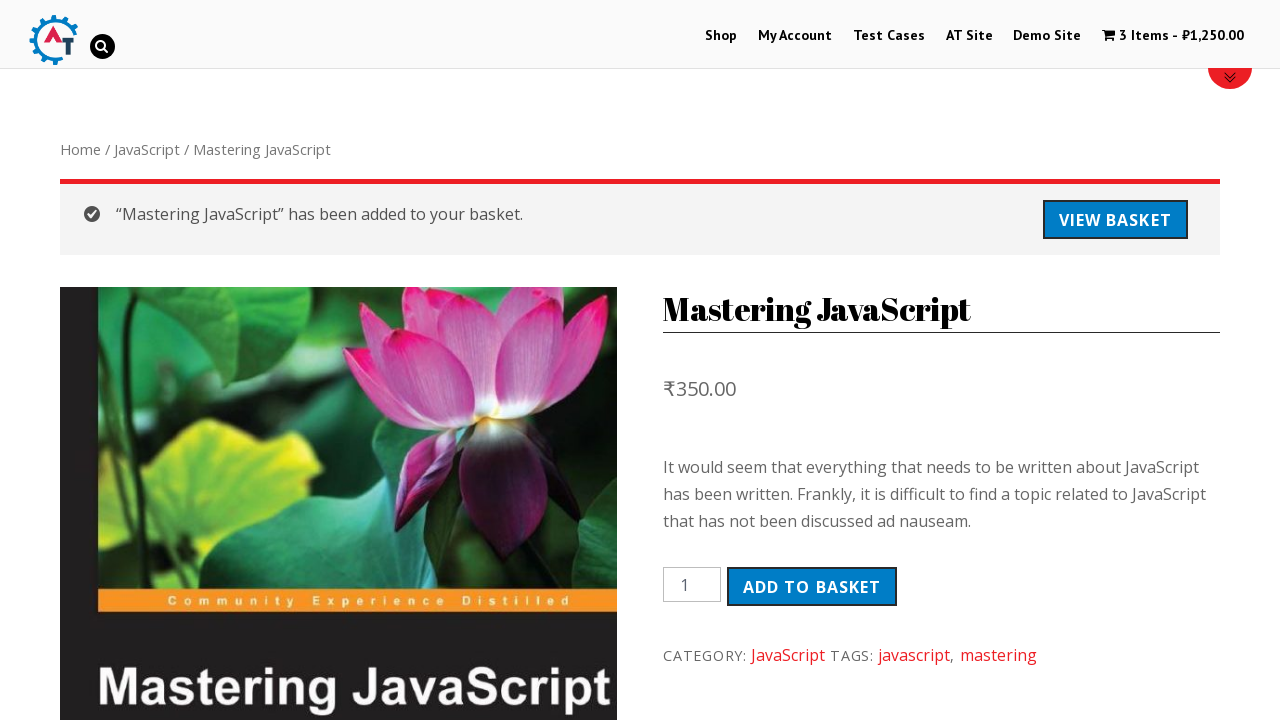

Clicked Home button to return for next iteration at (53, 40) on xpath=//html/body/div[1]/div[1]/header/div[1]/div/a/img
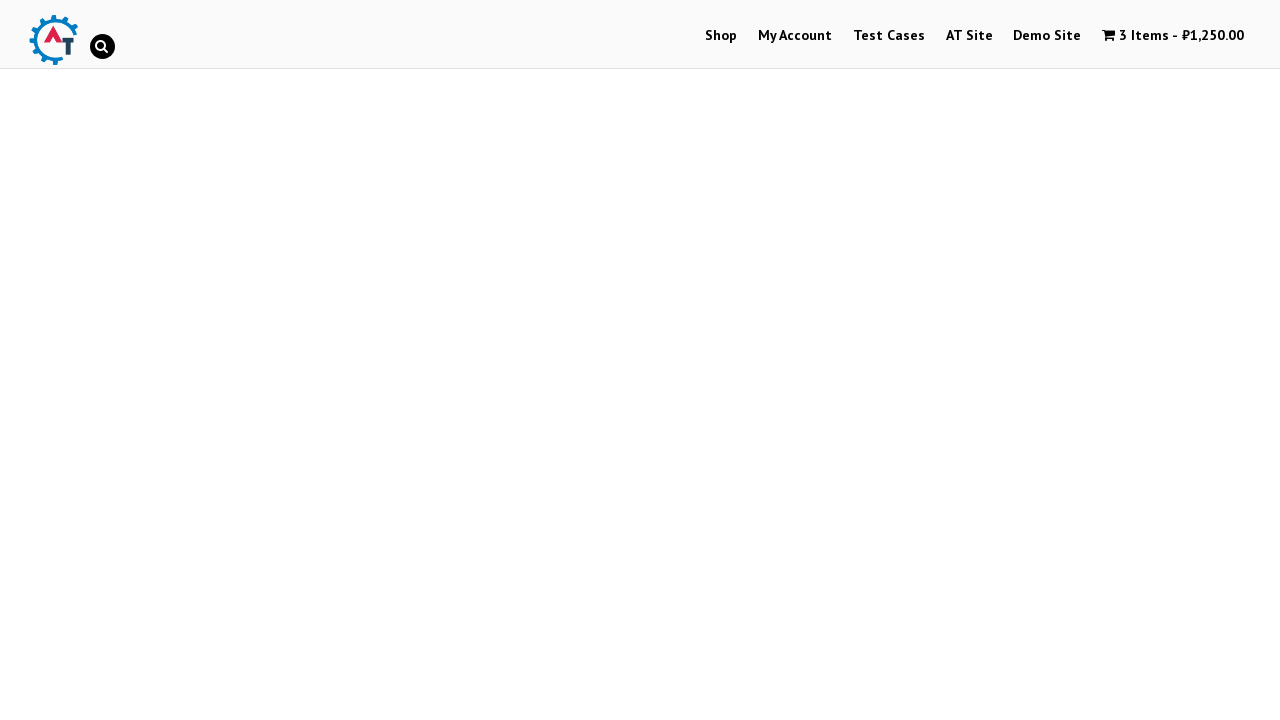

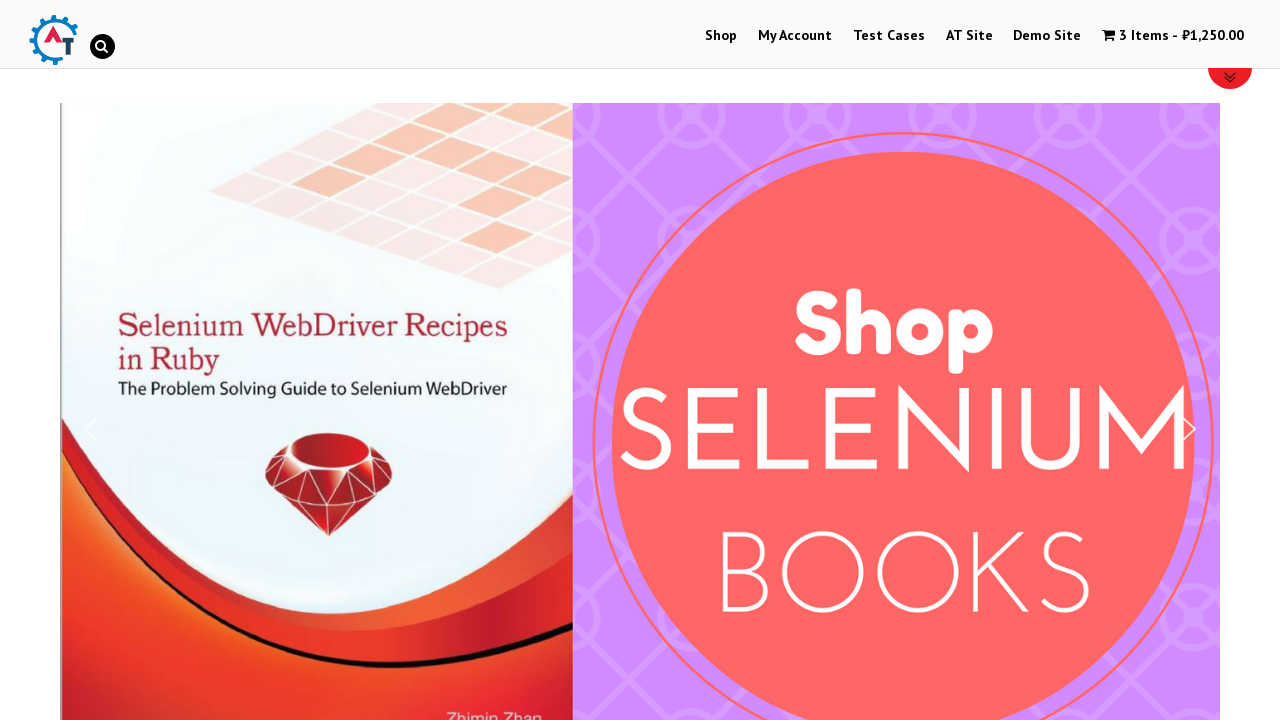